Navigates to the Radio Button section of the Leafground testing site by clicking through the menu

Starting URL: https://www.leafground.com/

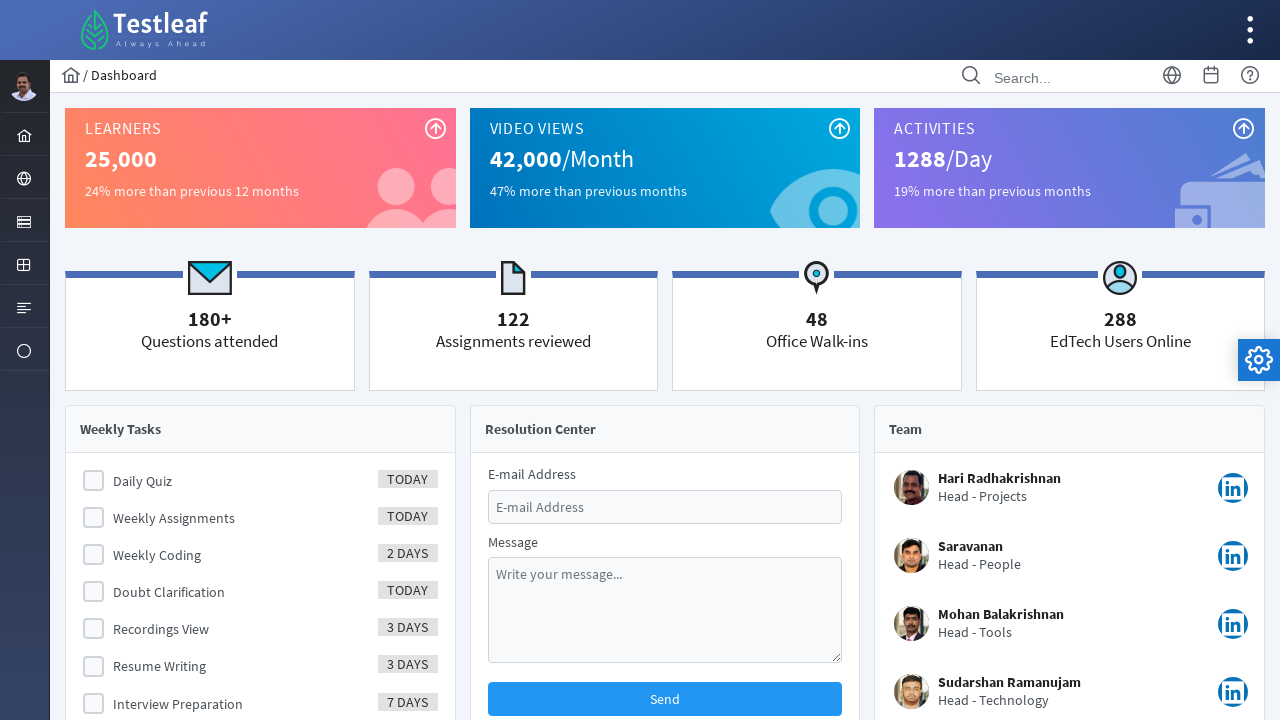

Clicked on the Elements menu item at (24, 222) on xpath=//i[@class='pi pi-server layout-menuitem-icon']
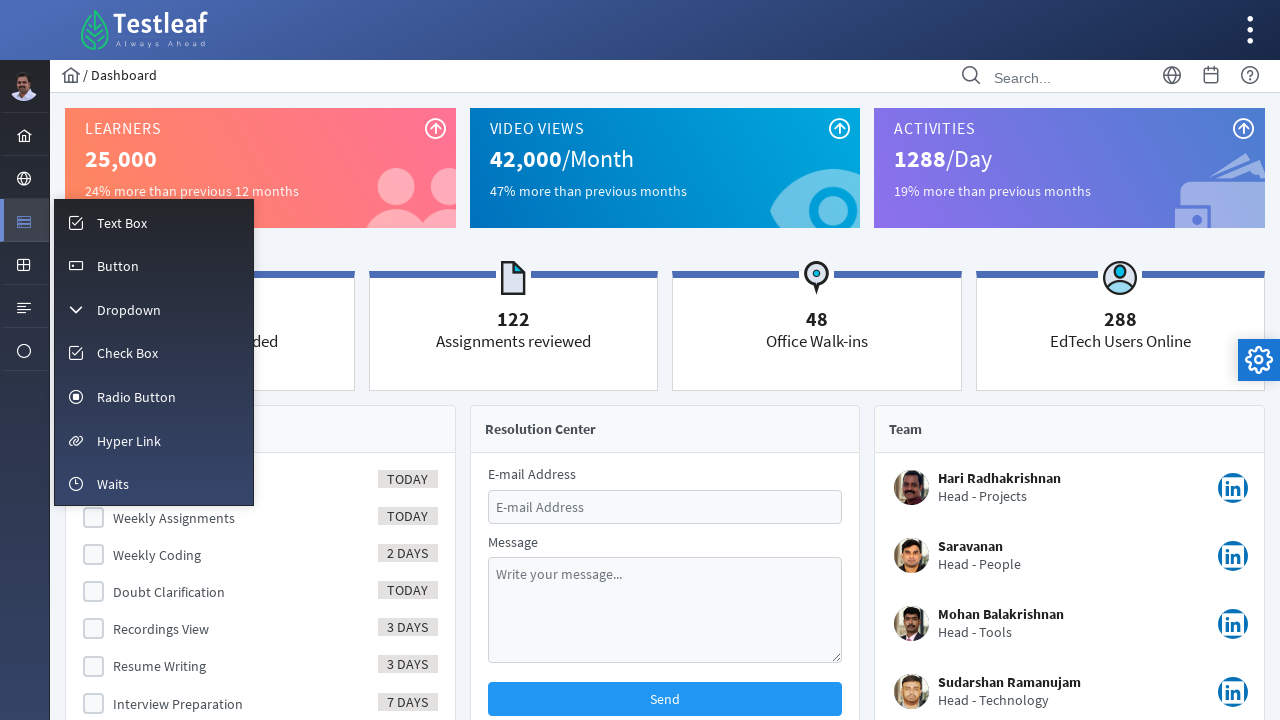

Clicked on Radio Button option from menu at (136, 397) on xpath=//span[text()='Radio Button']
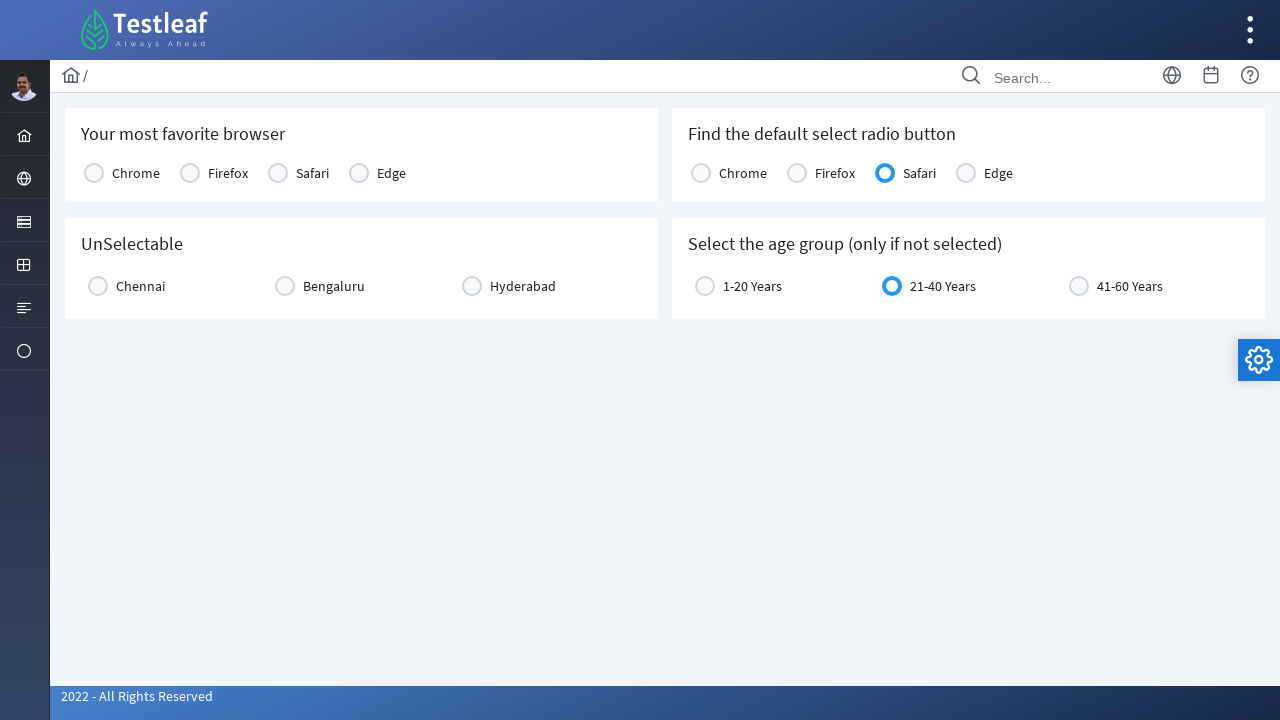

Waited for the radio button page to load
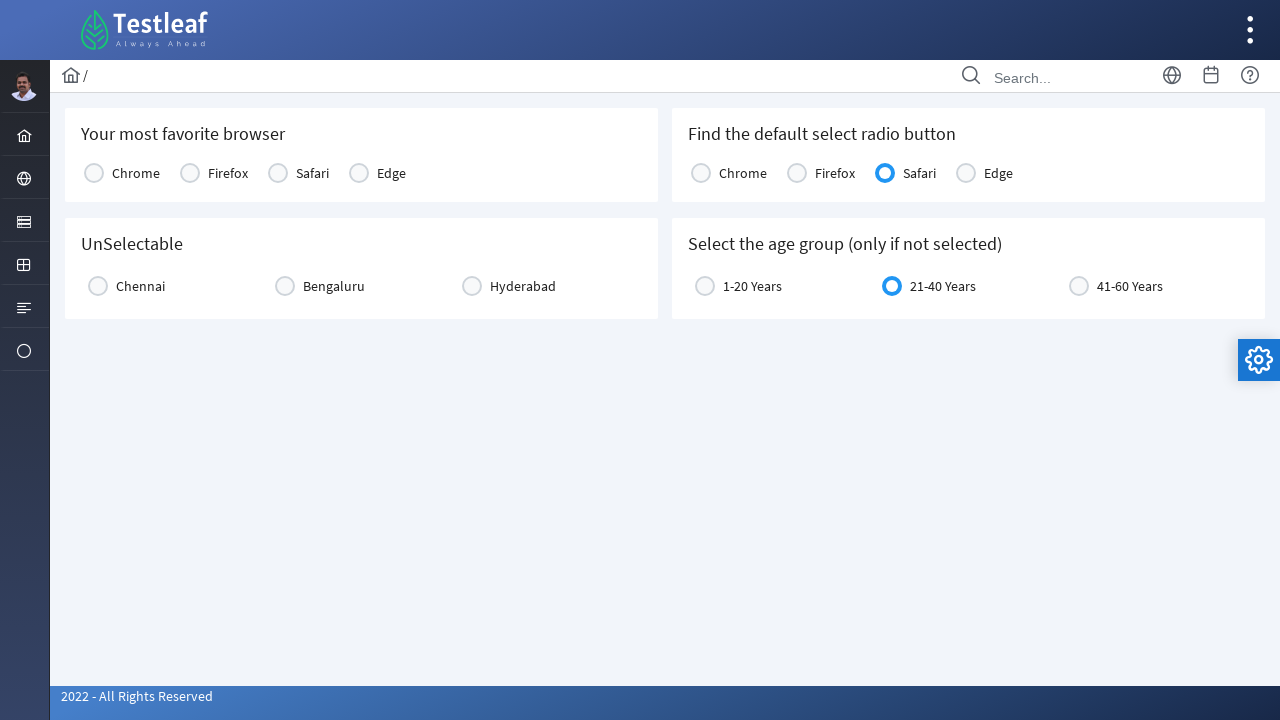

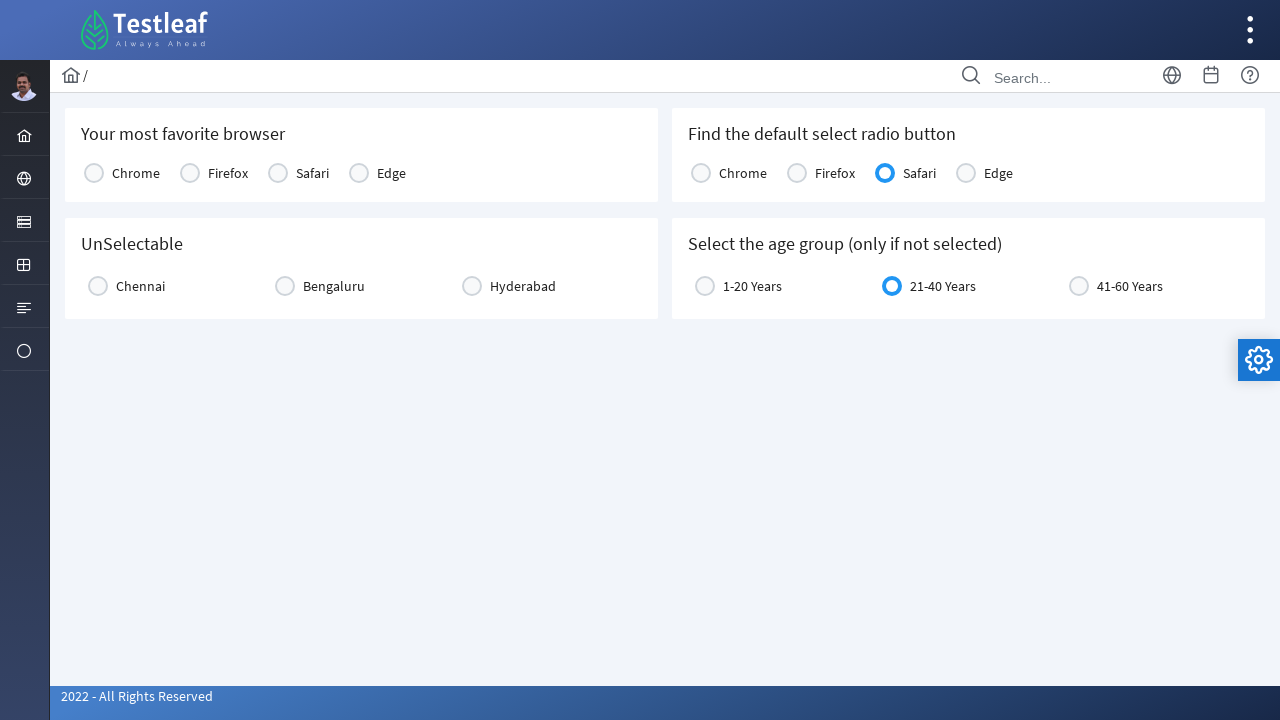